Tests that todo data persists after page reload

Starting URL: https://demo.playwright.dev/todomvc

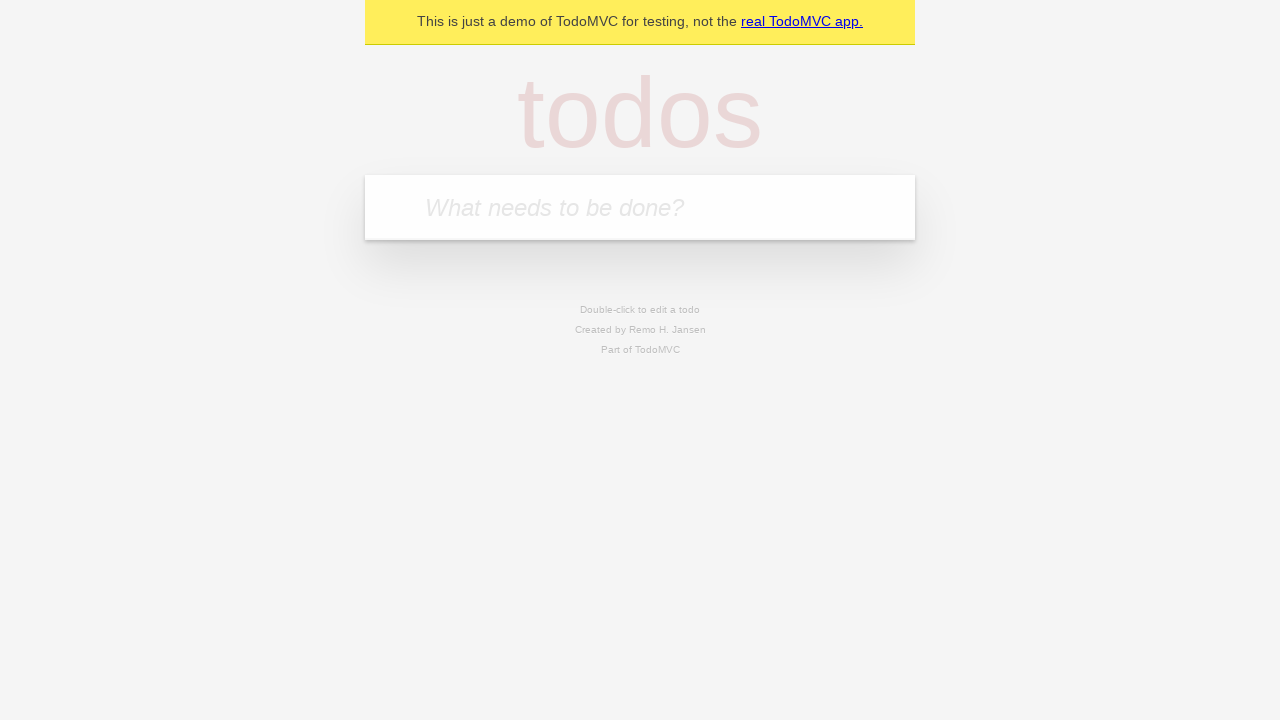

Filled todo input with 'buy some cheese' on internal:attr=[placeholder="What needs to be done?"i]
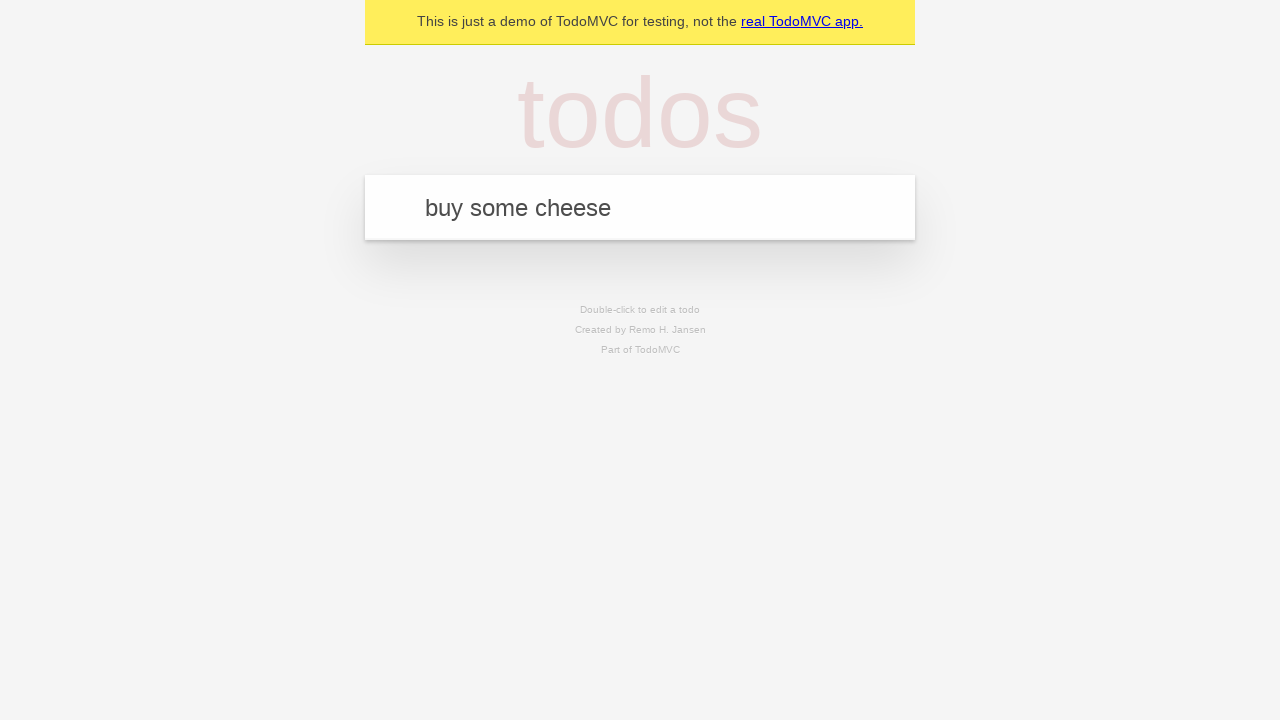

Pressed Enter to add 'buy some cheese' to todos on internal:attr=[placeholder="What needs to be done?"i]
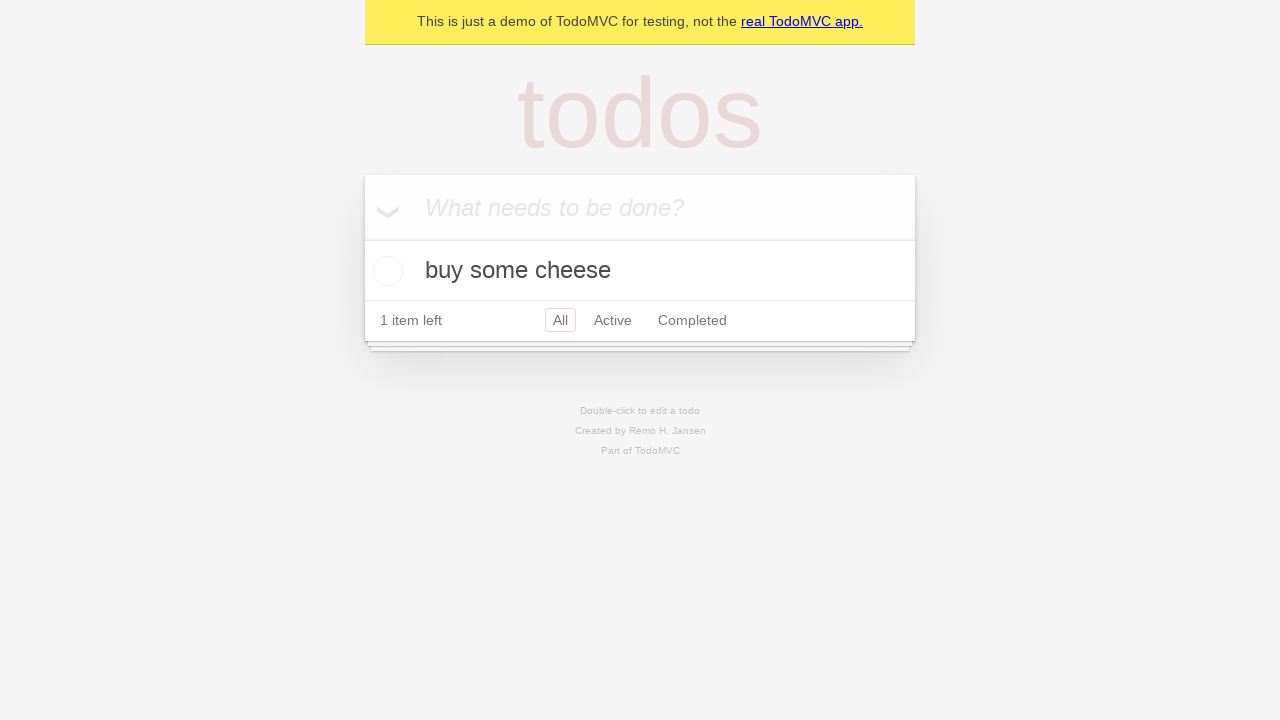

Filled todo input with 'feed the cat' on internal:attr=[placeholder="What needs to be done?"i]
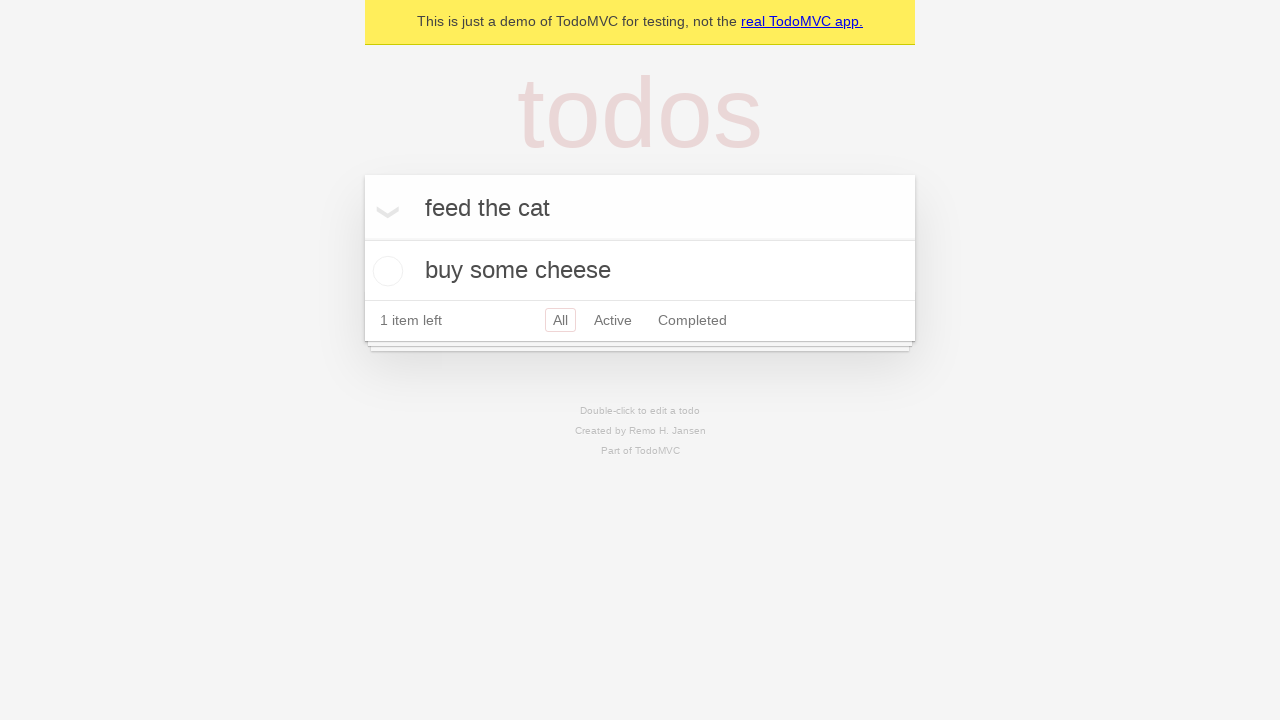

Pressed Enter to add 'feed the cat' to todos on internal:attr=[placeholder="What needs to be done?"i]
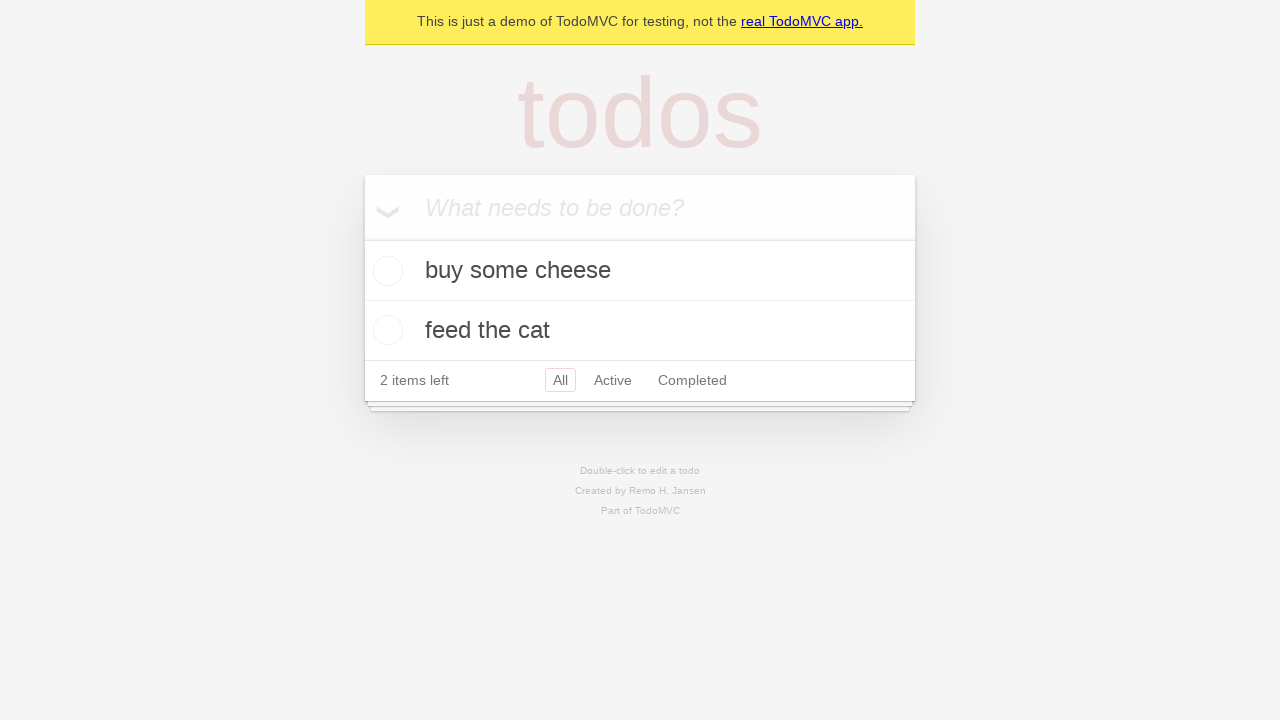

Located first todo item checkbox
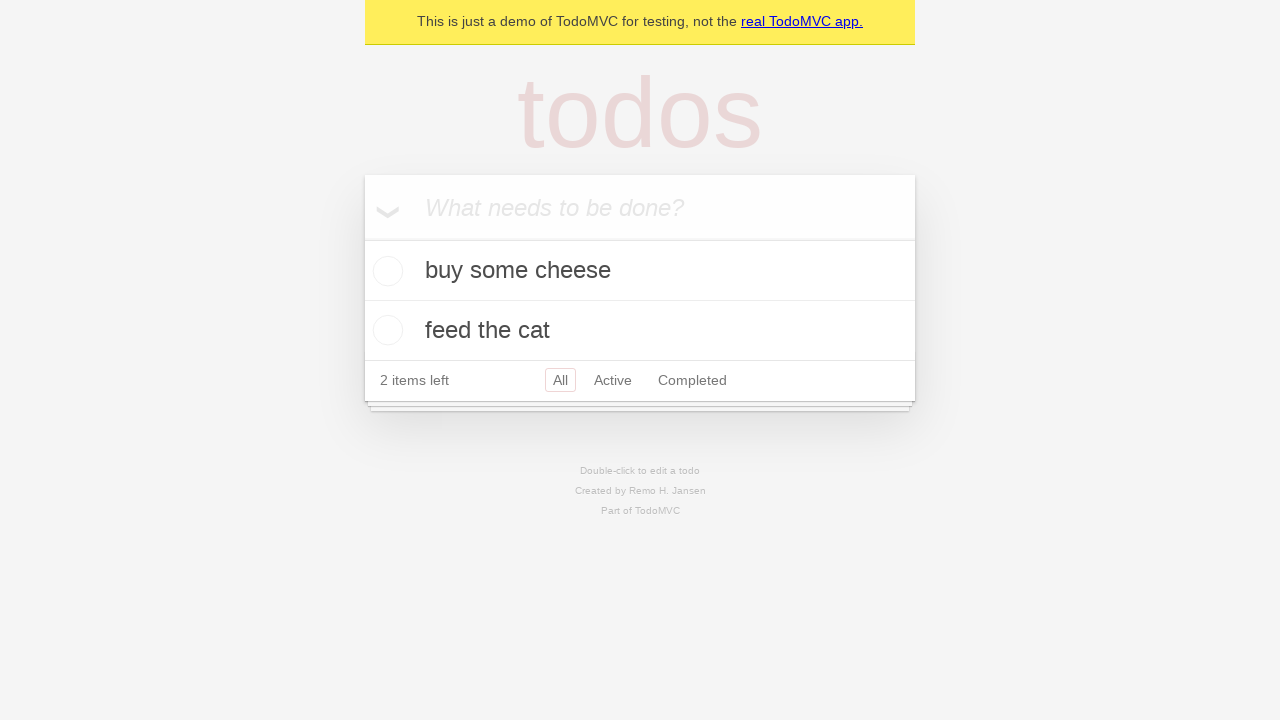

Checked first todo item at (385, 271) on internal:testid=[data-testid="todo-item"s] >> nth=0 >> internal:role=checkbox
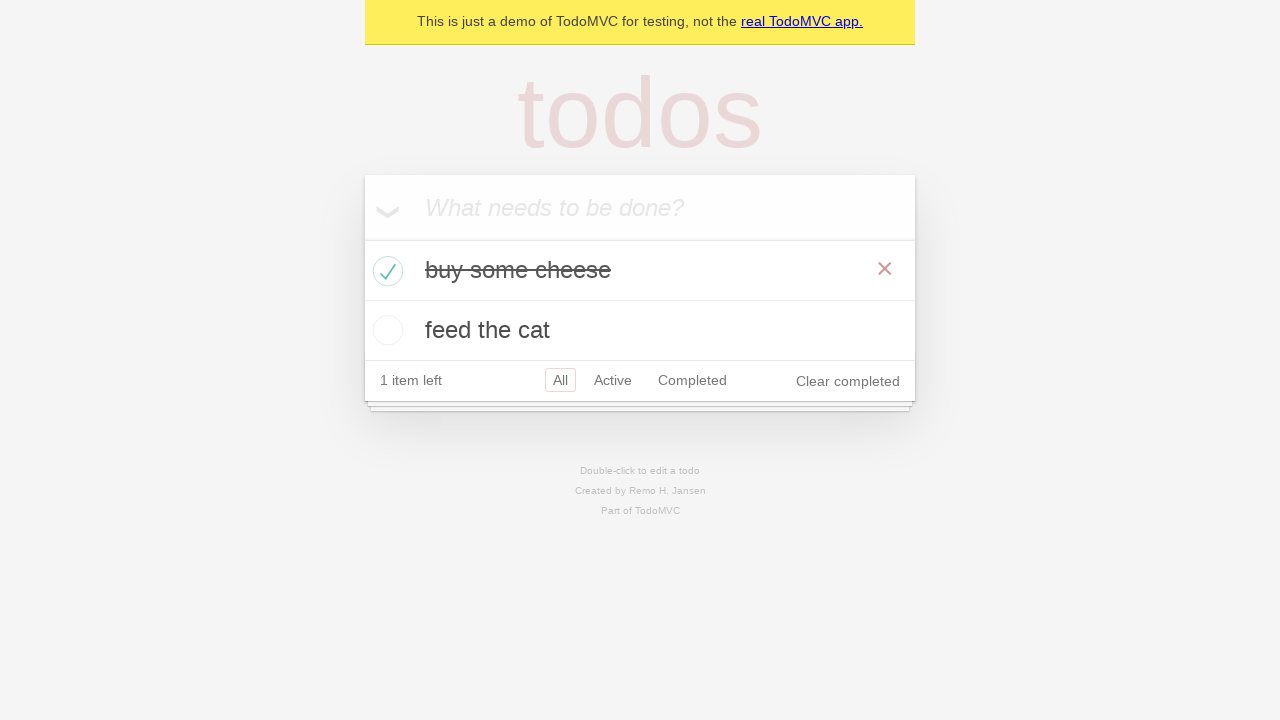

Reloaded the page to test data persistence
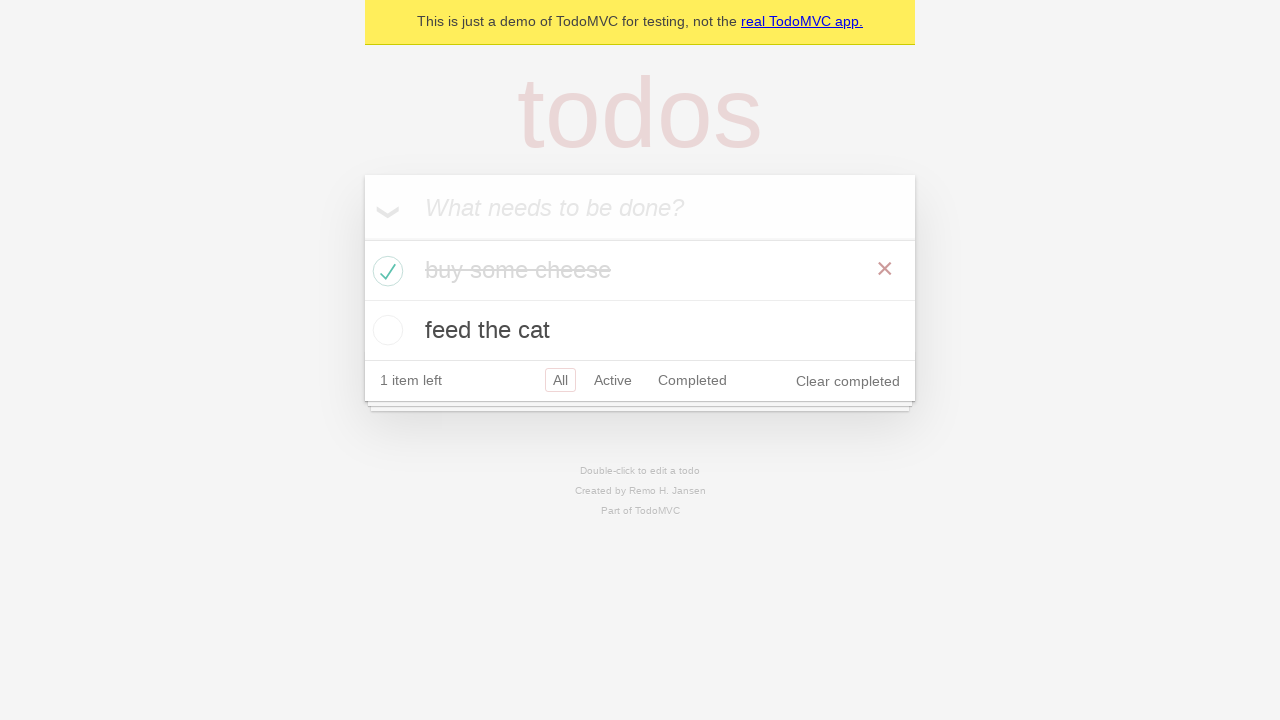

Verified todo items persisted after page reload
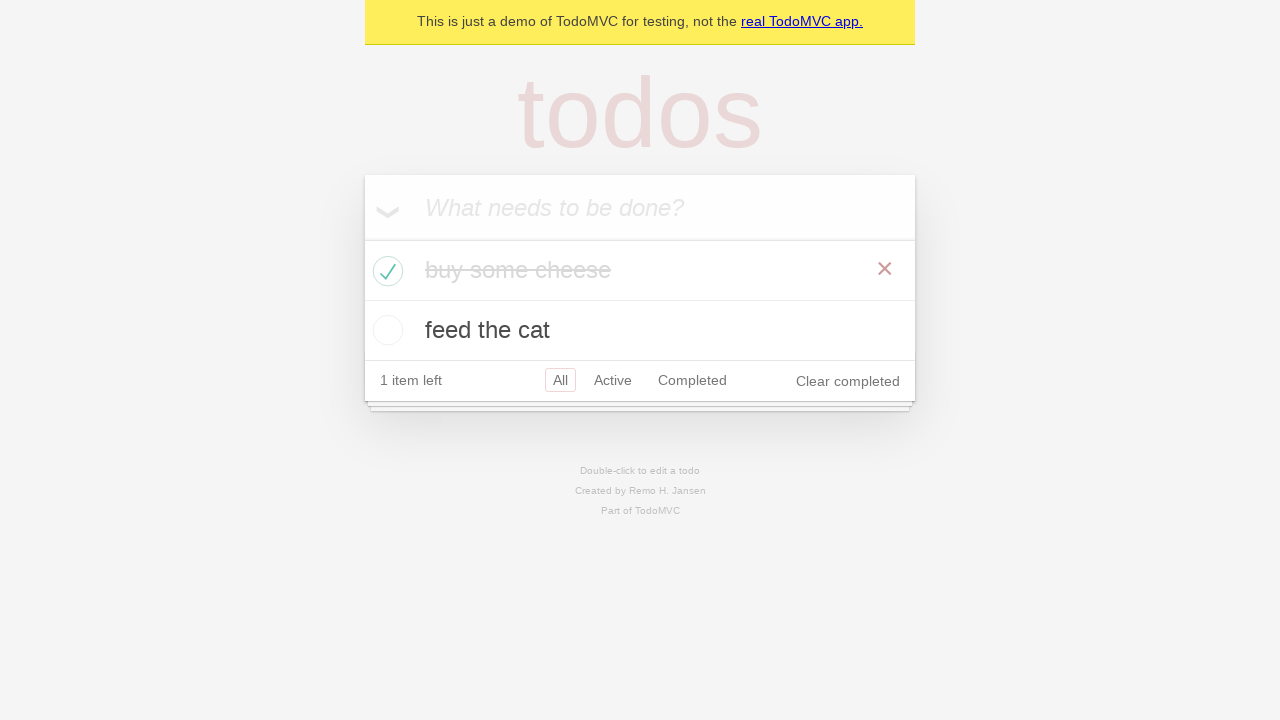

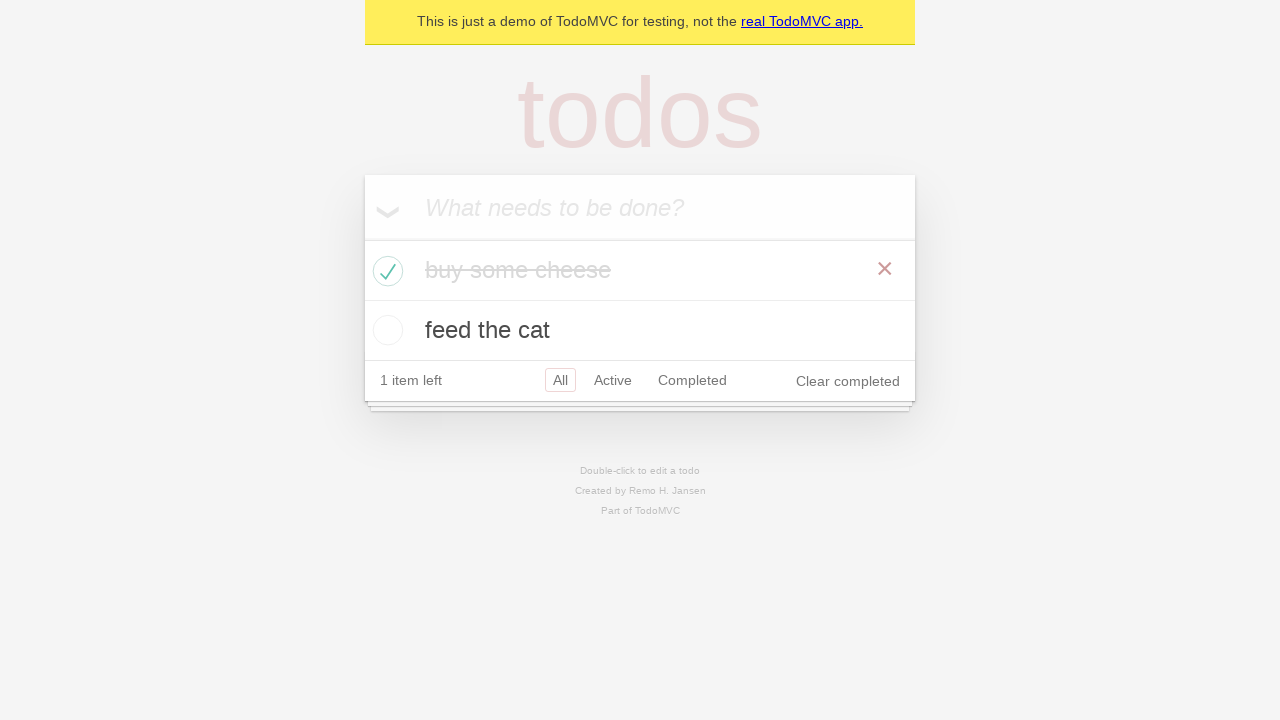